Navigates to GeeksforGeeks website and performs a click-and-hold action on the Courses link

Starting URL: https://www.geeksforgeeks.org/

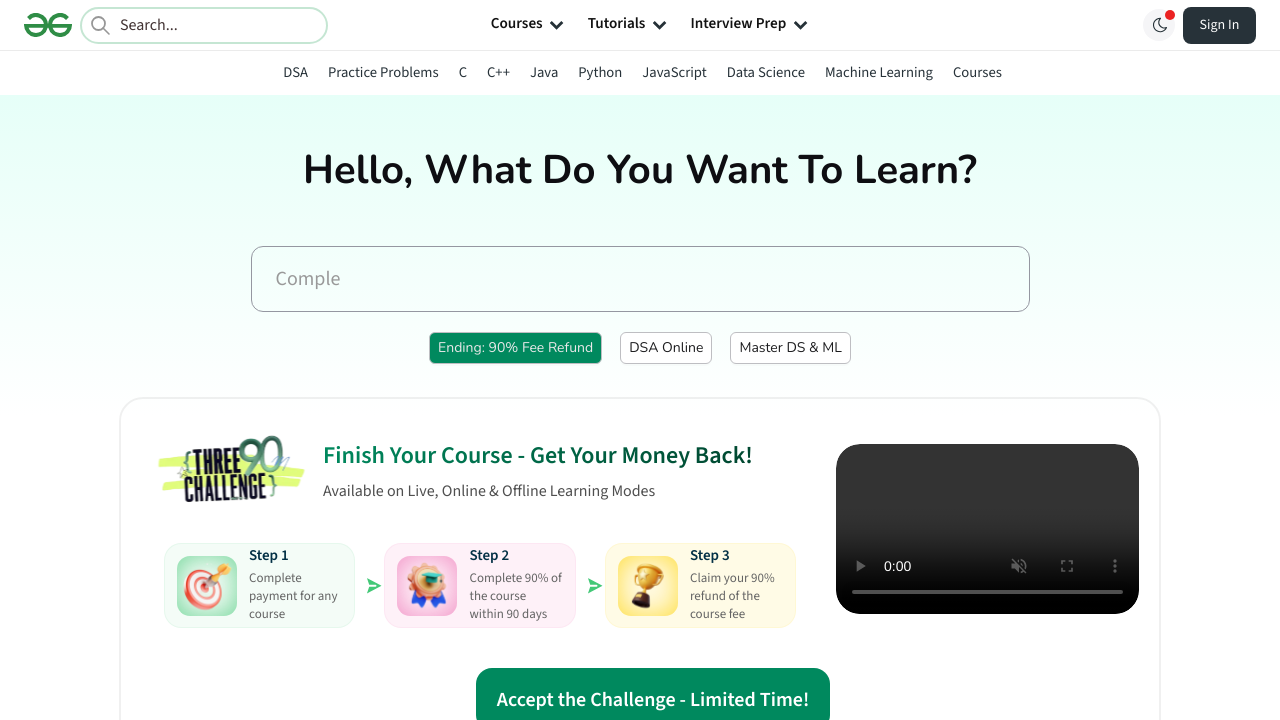

Located the Courses link element
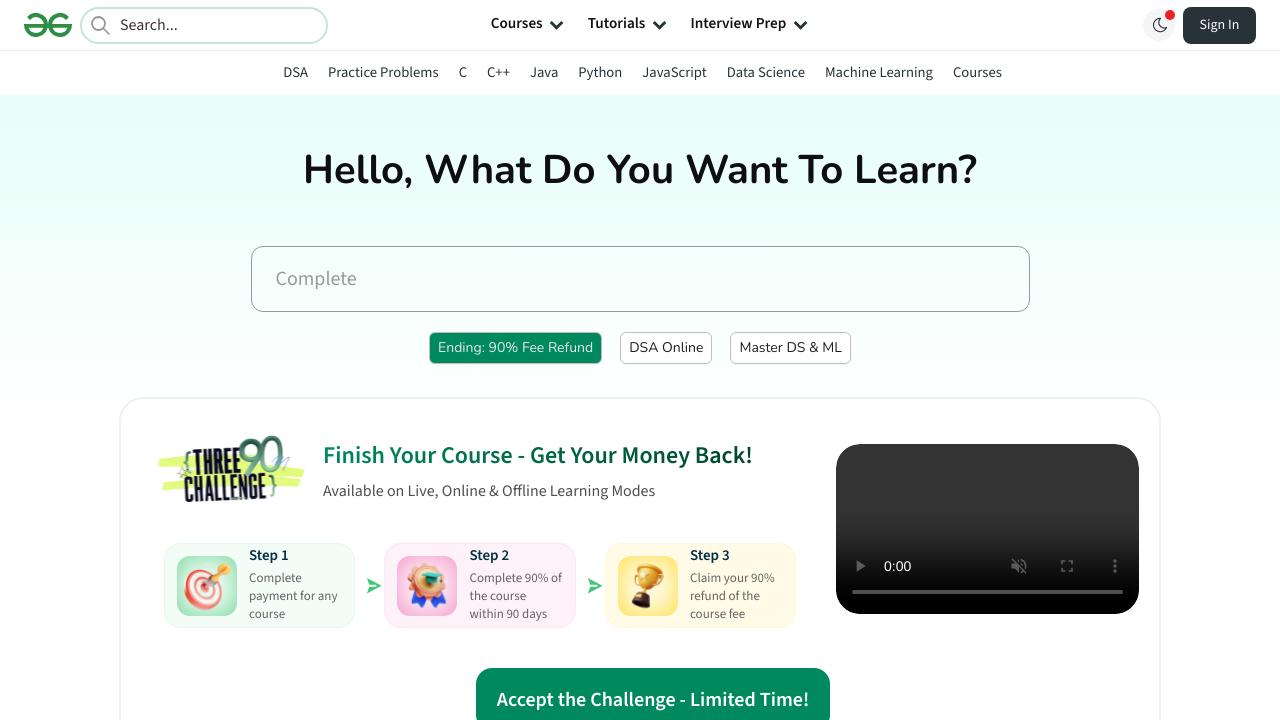

Hovered over the Courses link at (977, 72) on a:has-text('Courses') >> nth=0
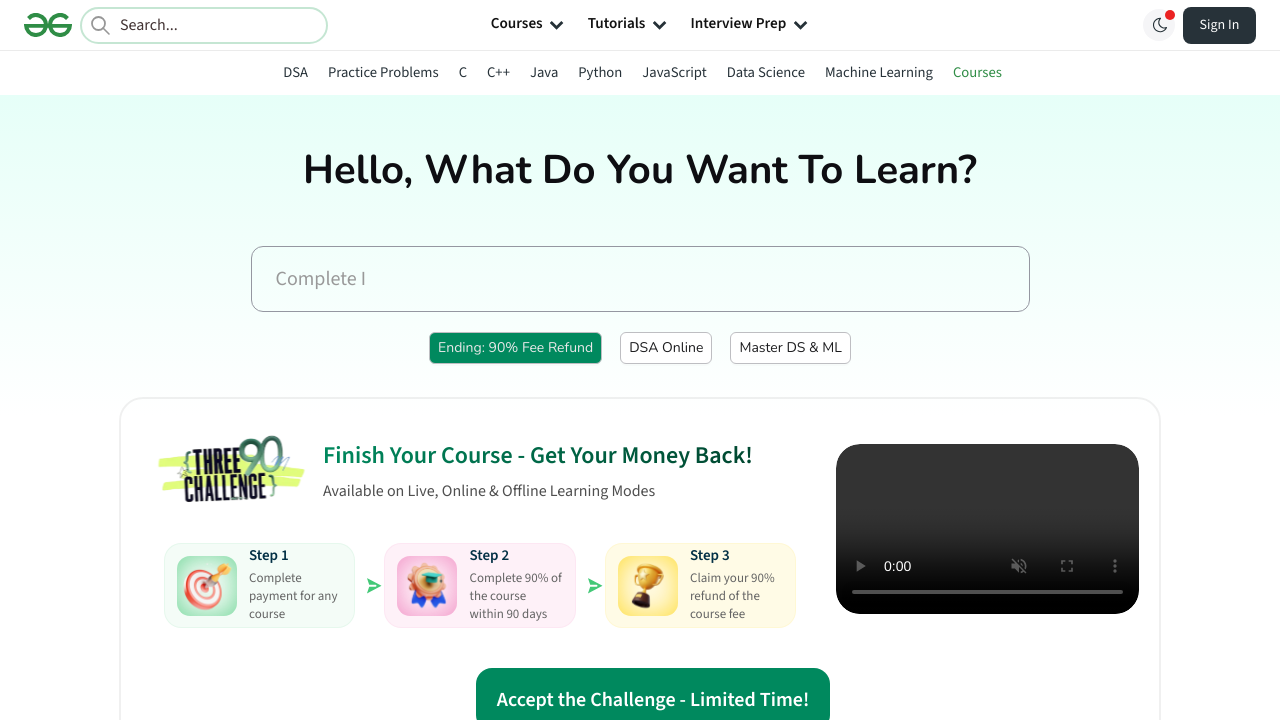

Performed mouse down (click and hold) action on Courses link at (977, 72)
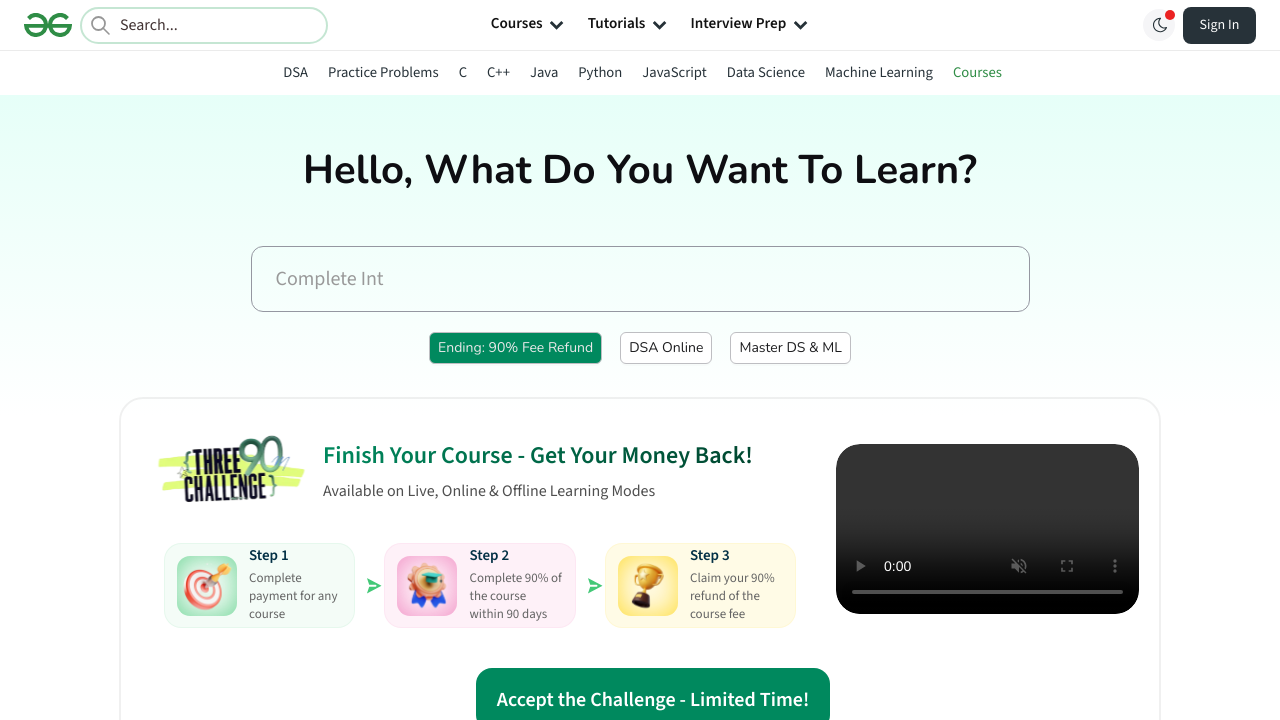

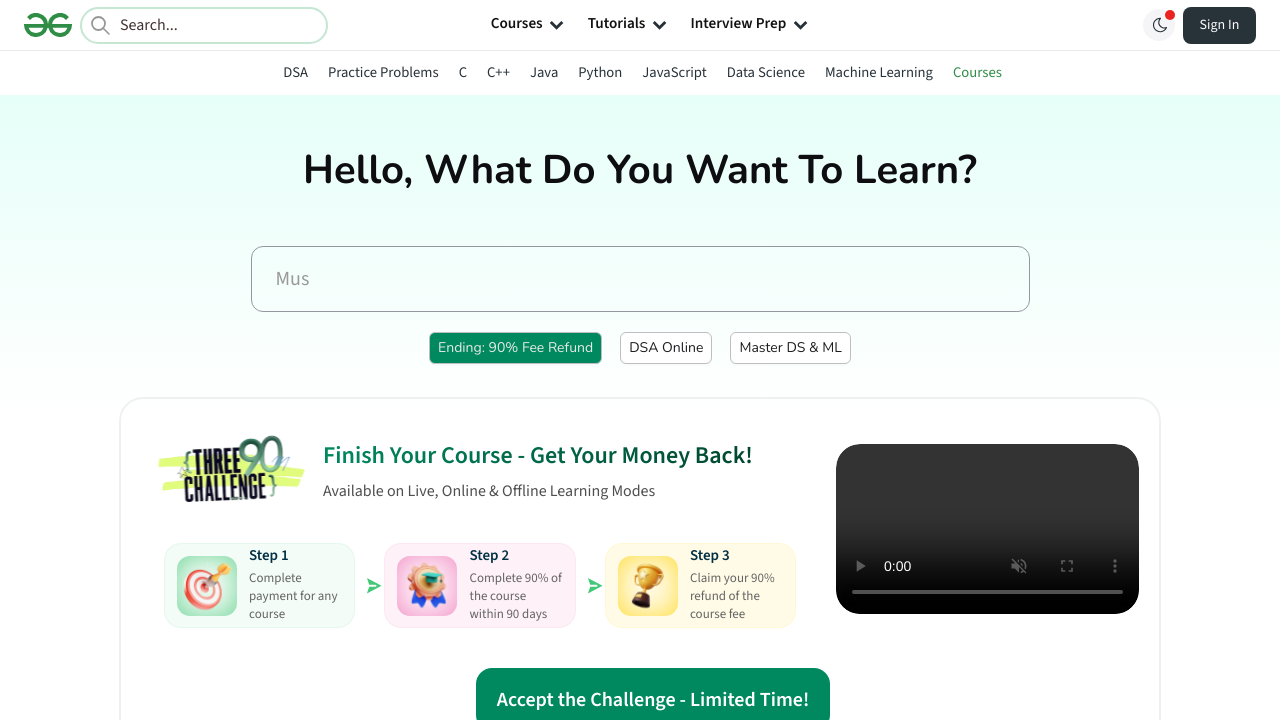